Solves a math captcha by calculating a formula based on a value from the page, then fills the answer and submits the form with checkbox and radio button selections

Starting URL: https://suninjuly.github.io/math.html

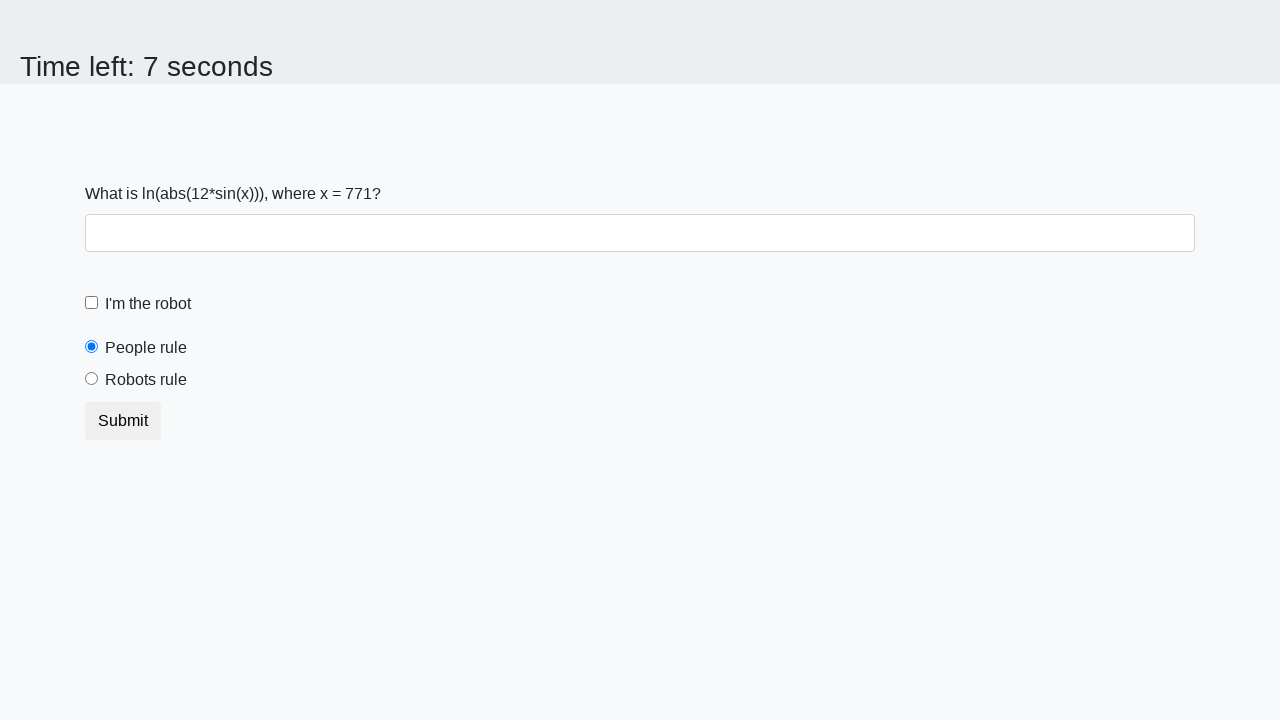

Located the x value element on the page
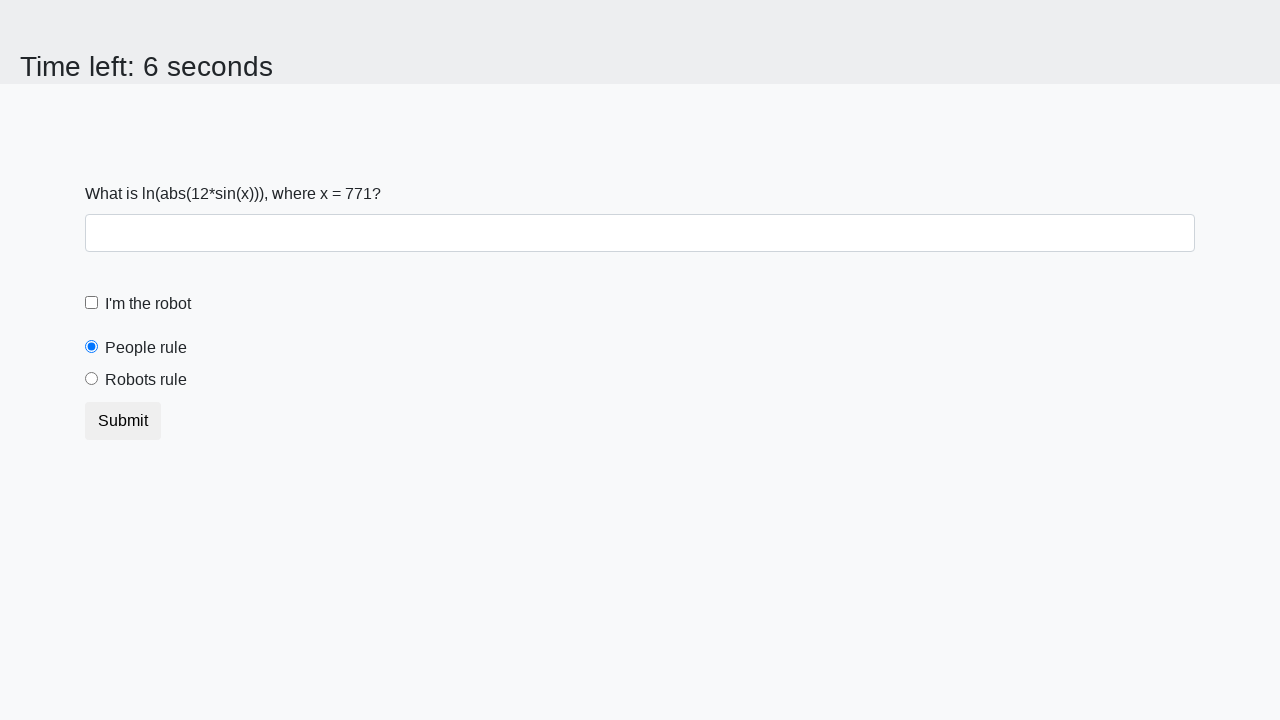

Extracted x value from page: 771
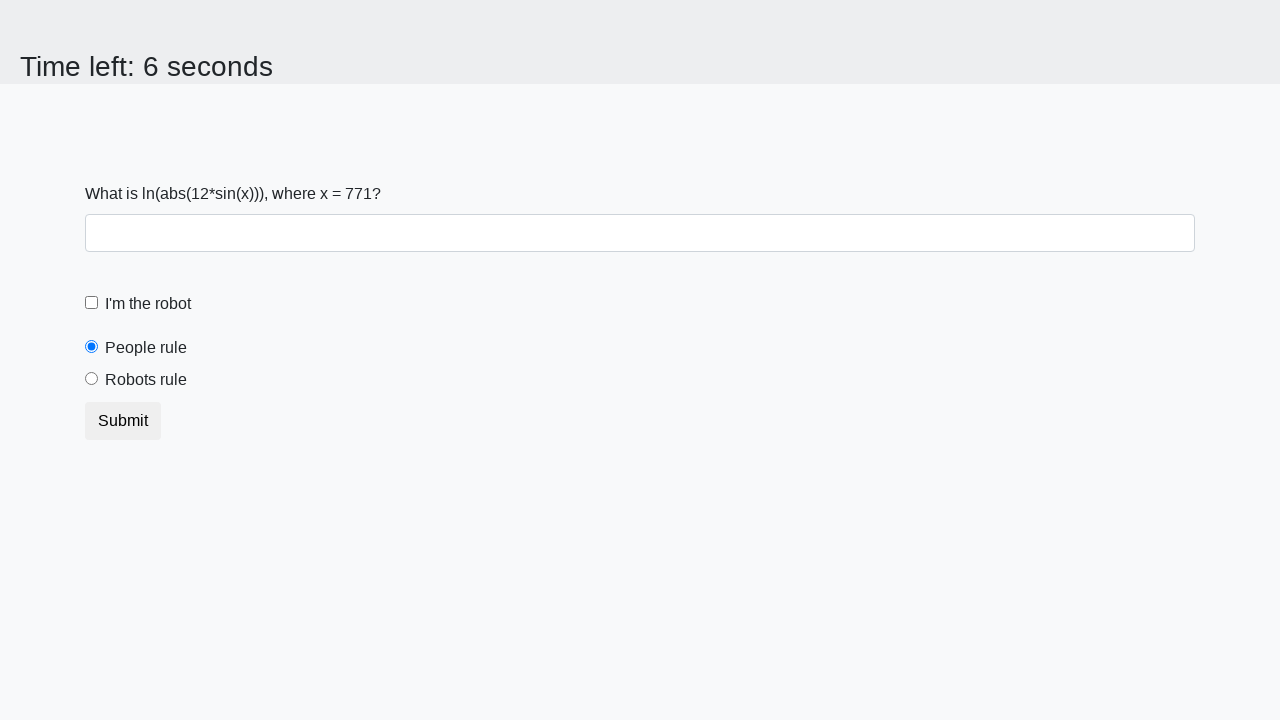

Calculated answer using formula: y = 2.4504532170951365
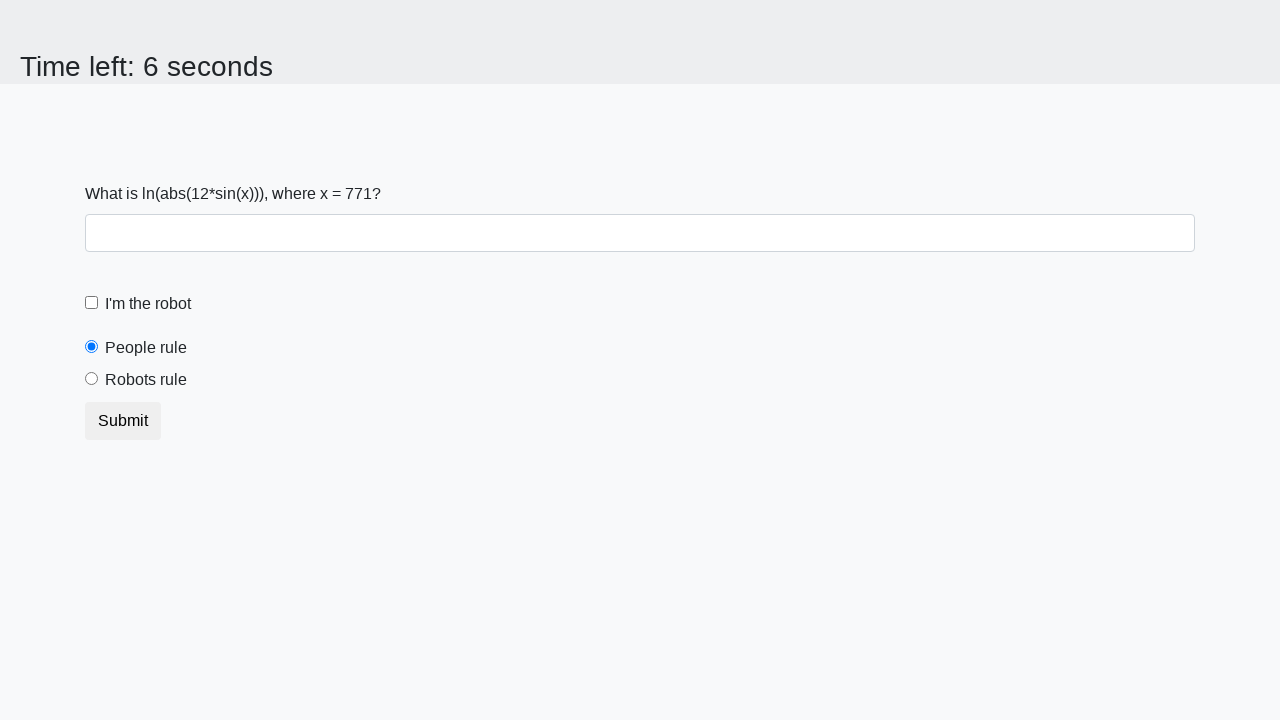

Filled answer field with calculated value on #answer
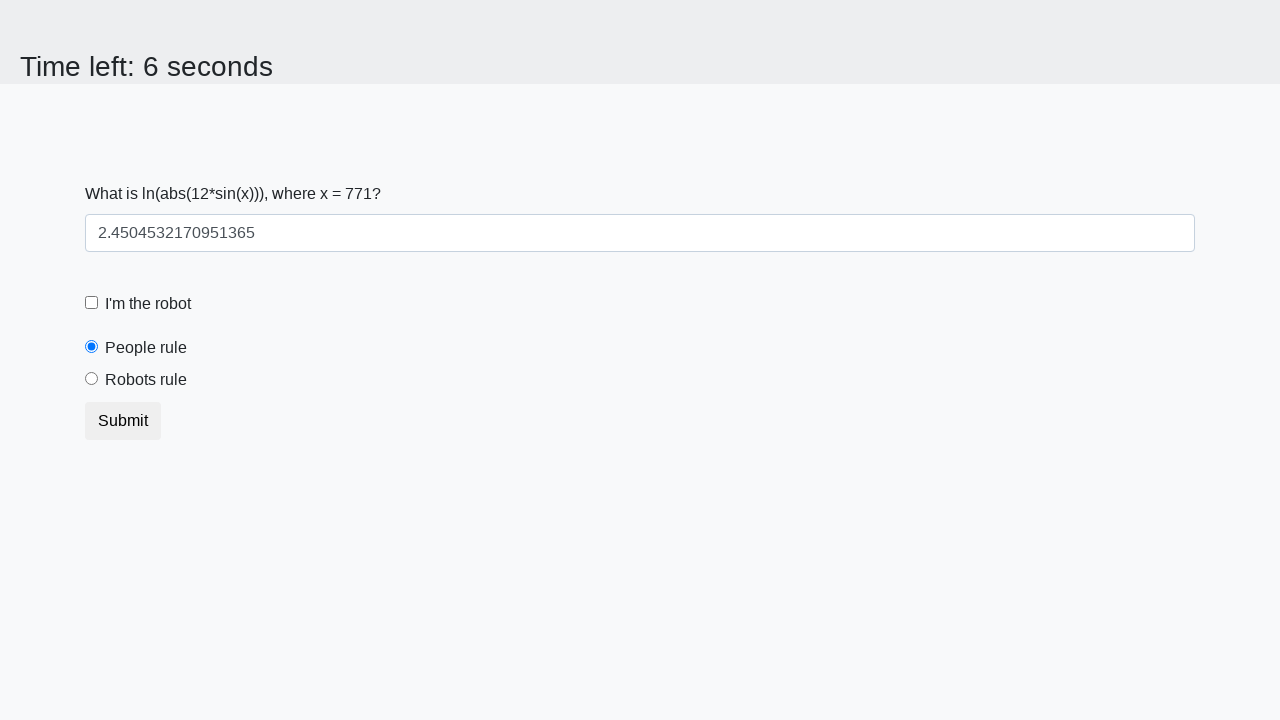

Clicked the 'I'm a robot' checkbox at (148, 304) on [for="robotCheckbox"]
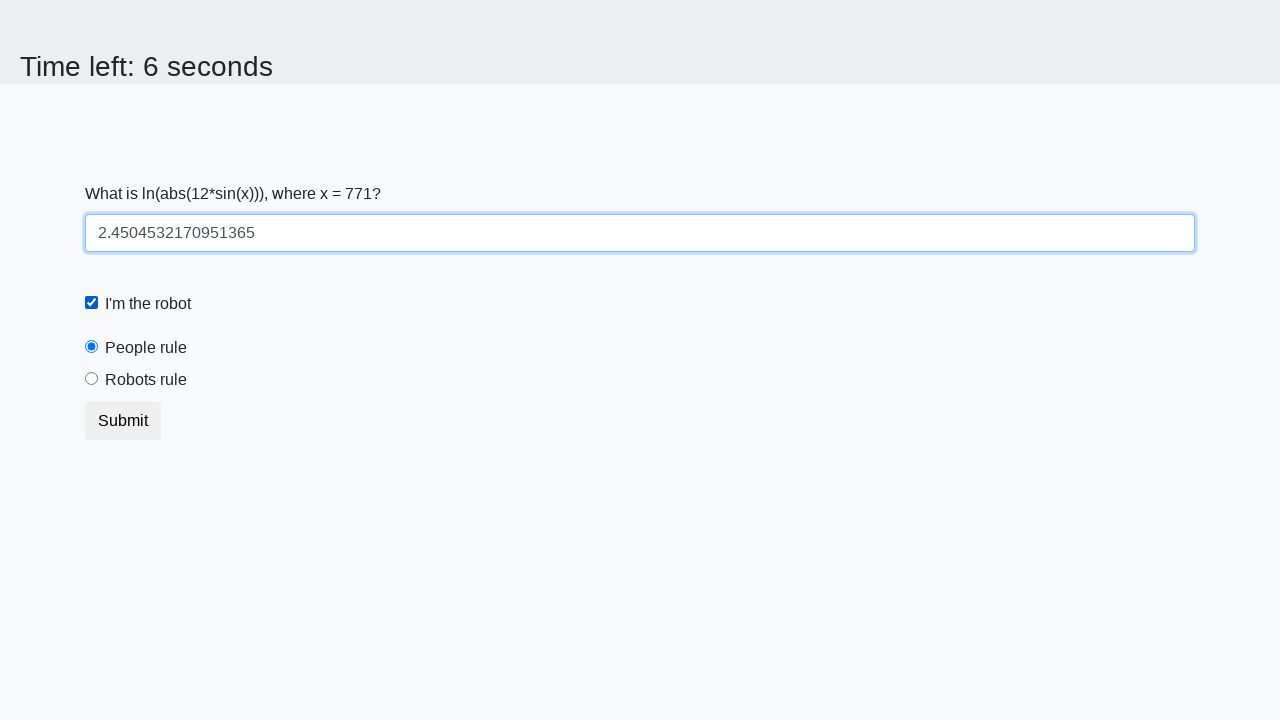

Selected the 'Robots rule' radio button at (146, 380) on [for="robotsRule"]
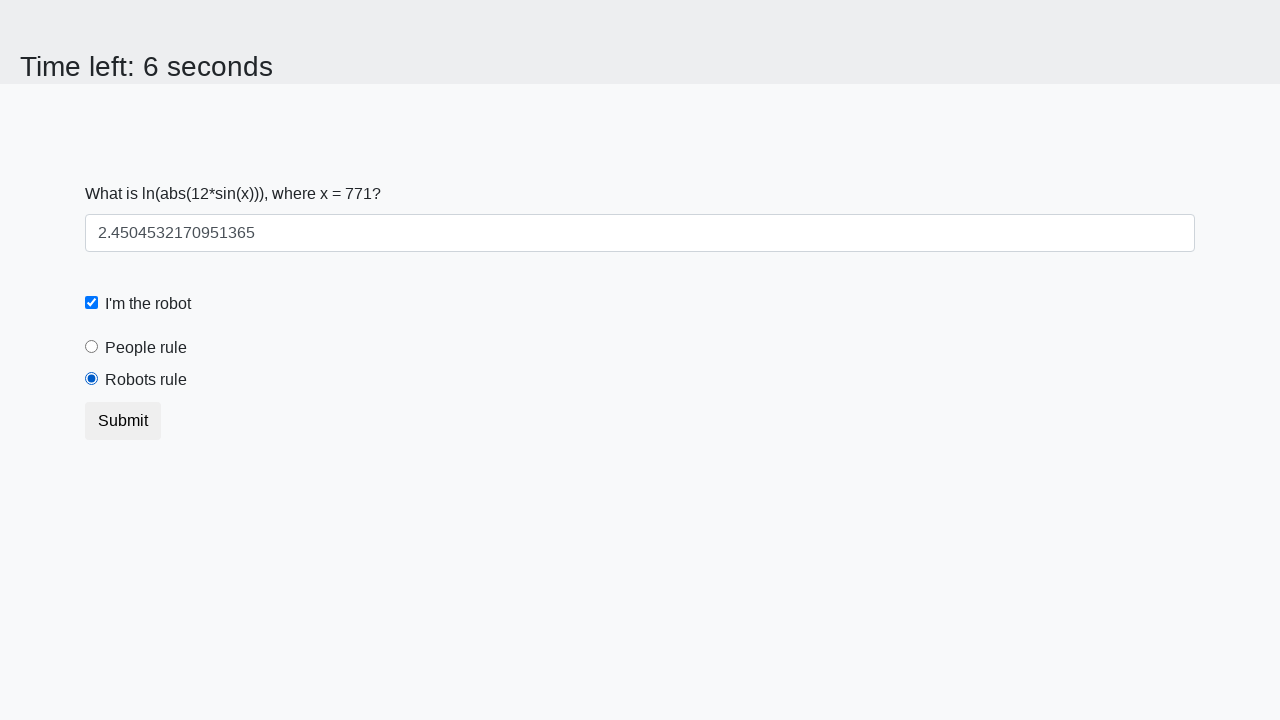

Clicked submit button to submit the form at (123, 421) on button
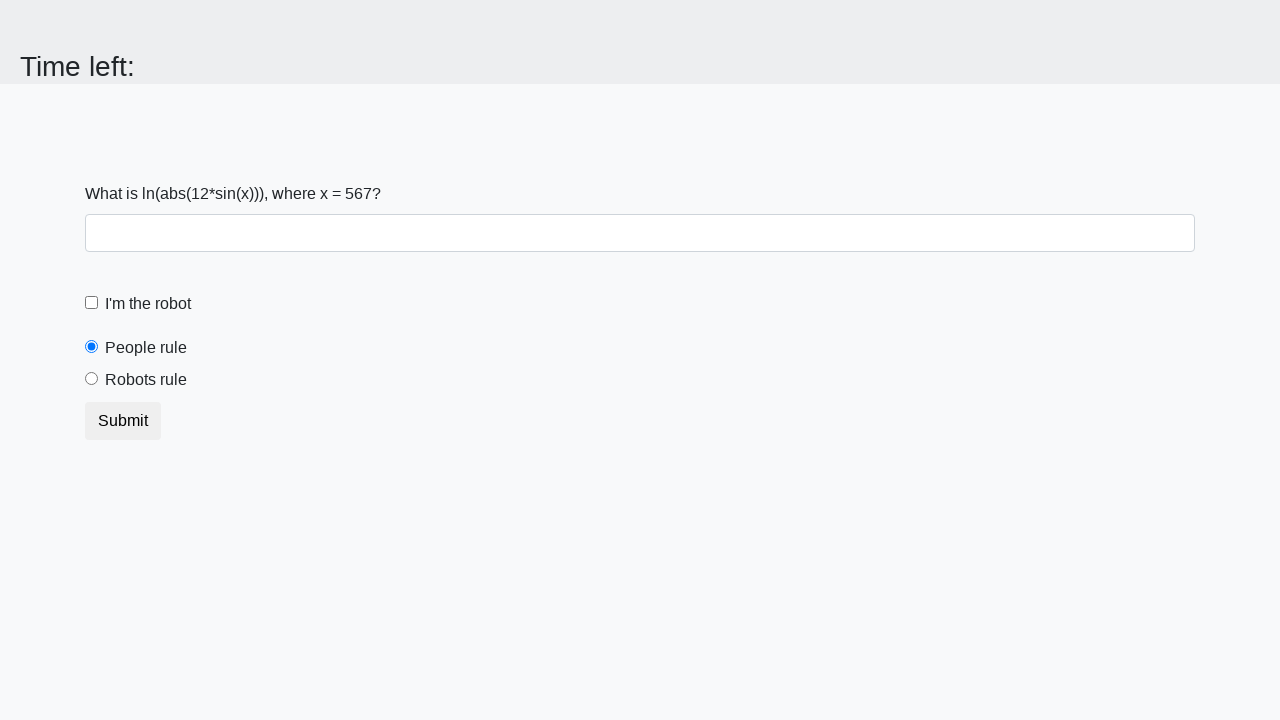

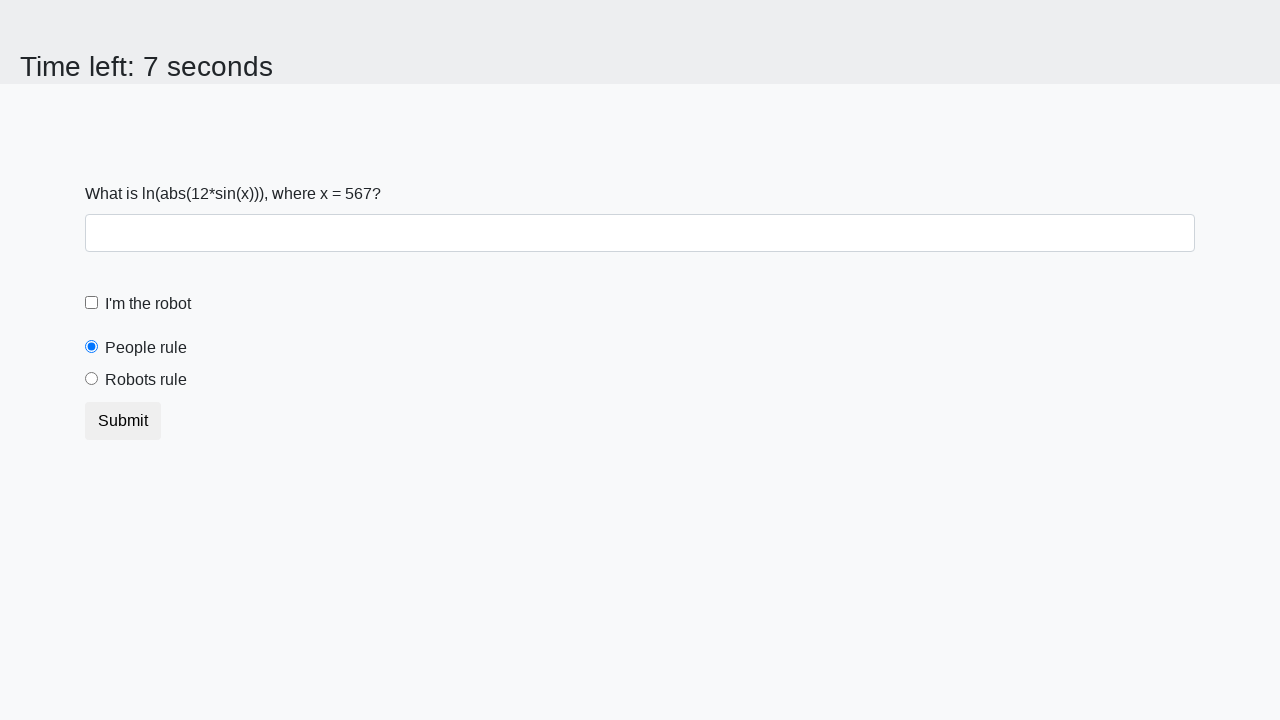